Tests a contact form by filling out various fields including name, email, phone, message, selecting an option from dropdown, and submitting the form

Starting URL: https://aquabottesting.com/index.html#buttons

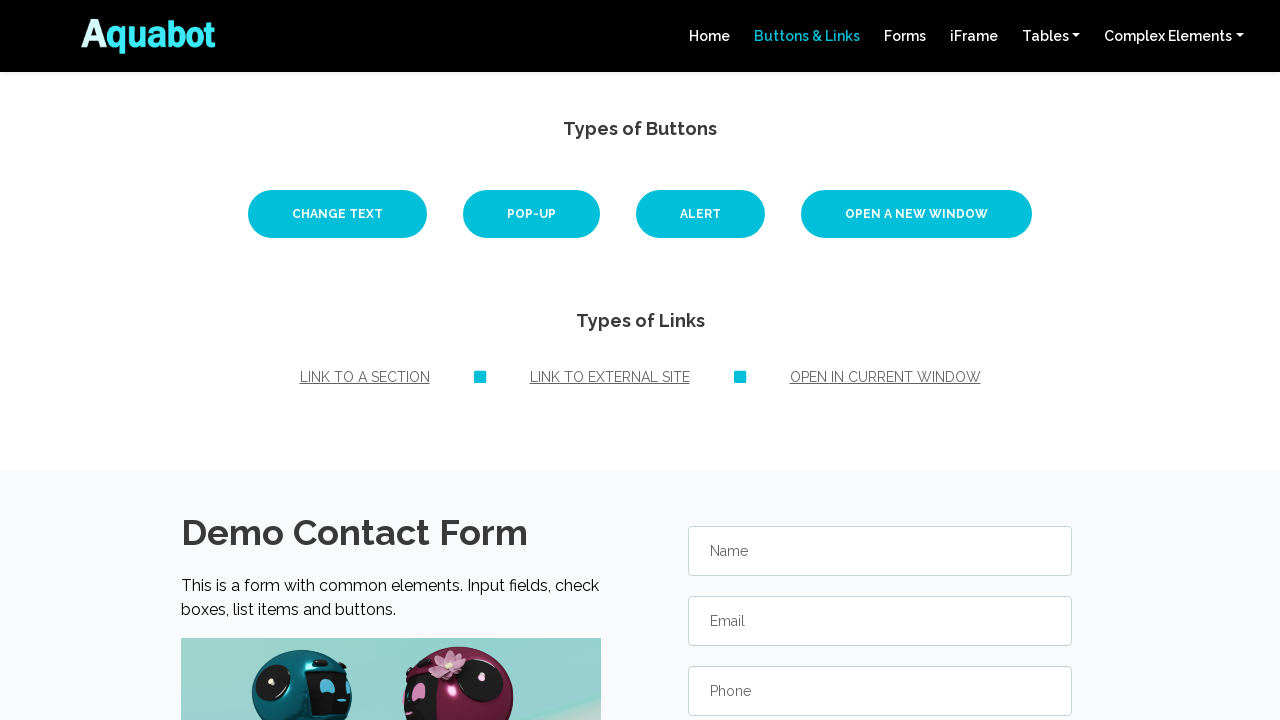

Refreshed the page
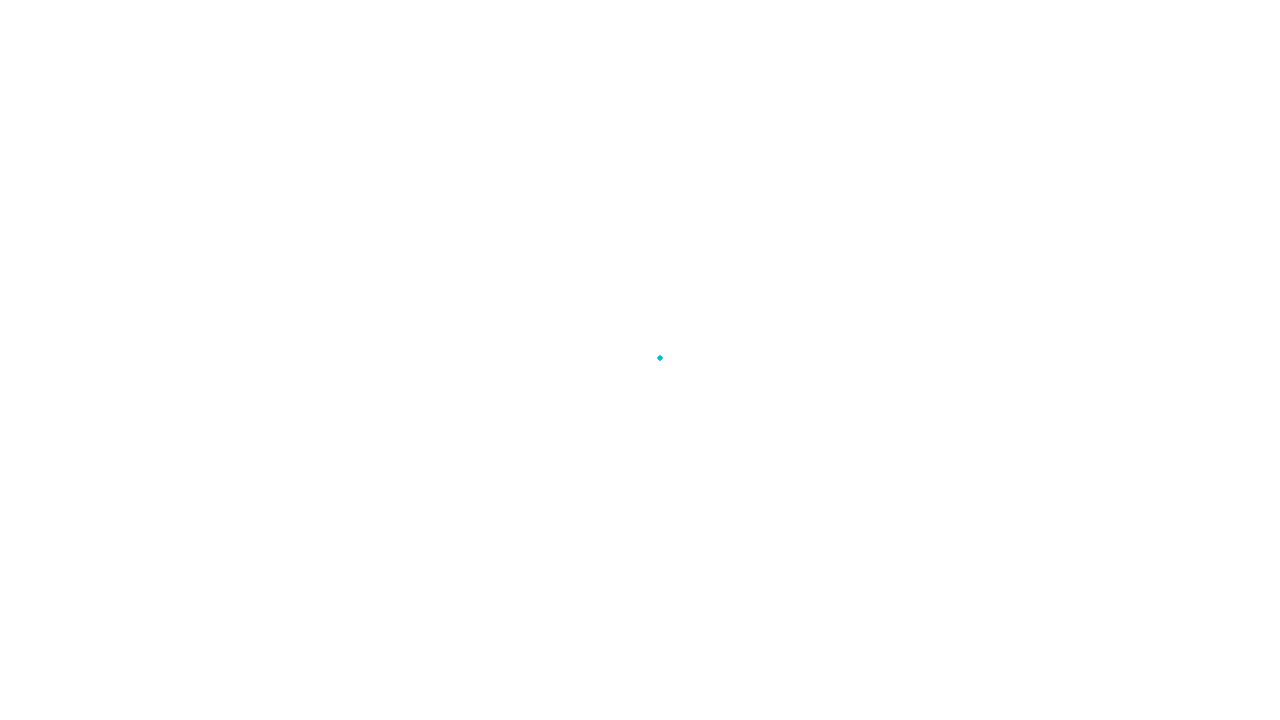

Navigated back
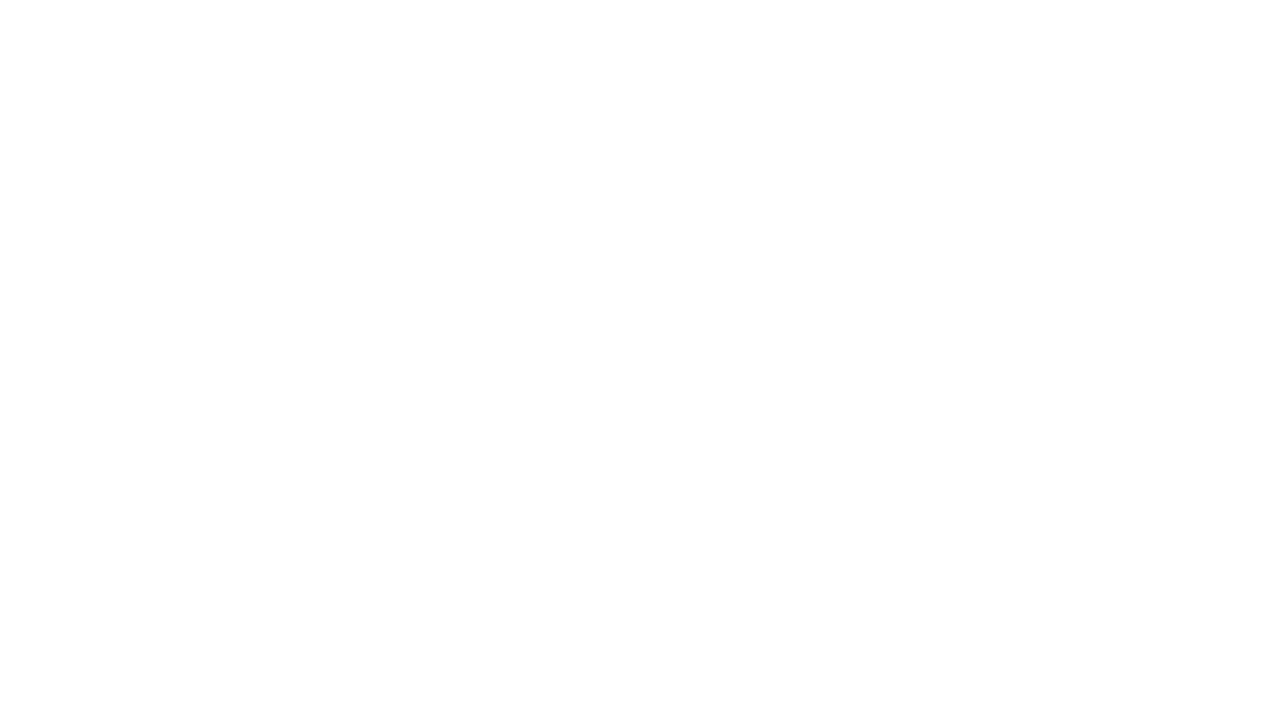

Navigated forward
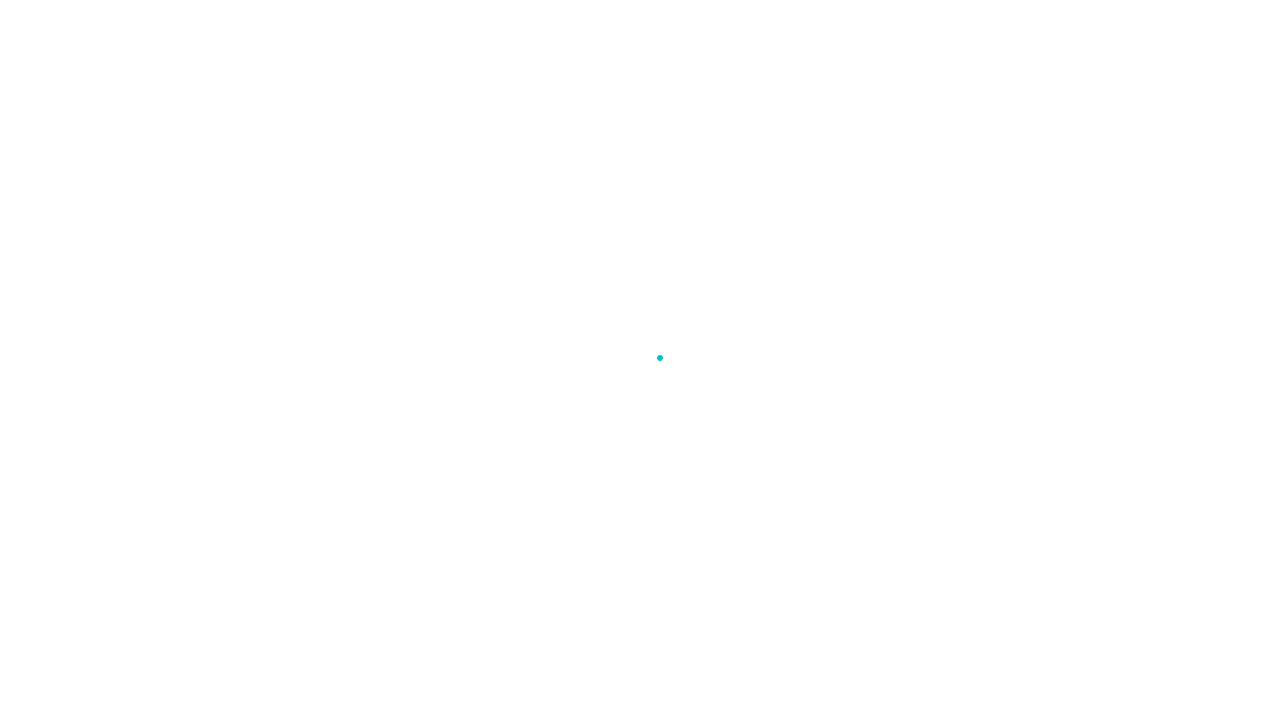

Scrolled to bottom of page
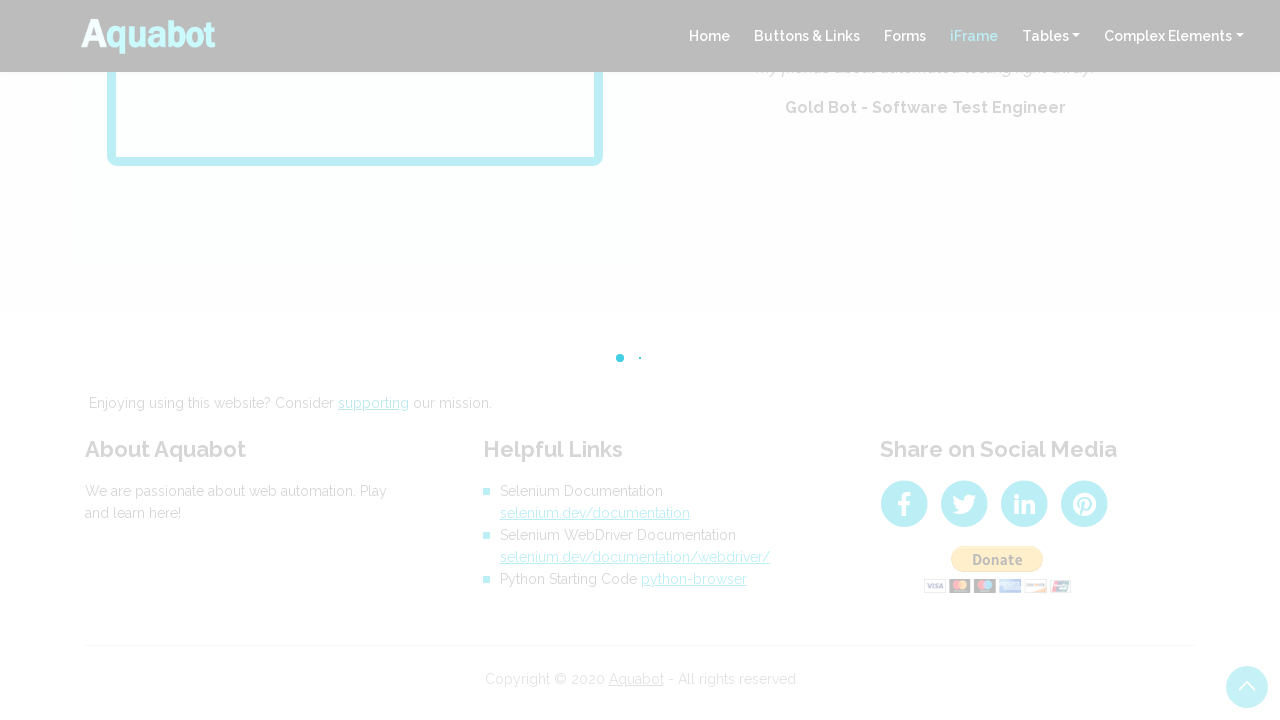

Filled name field with 'Kamesh Pichandi' on #cname
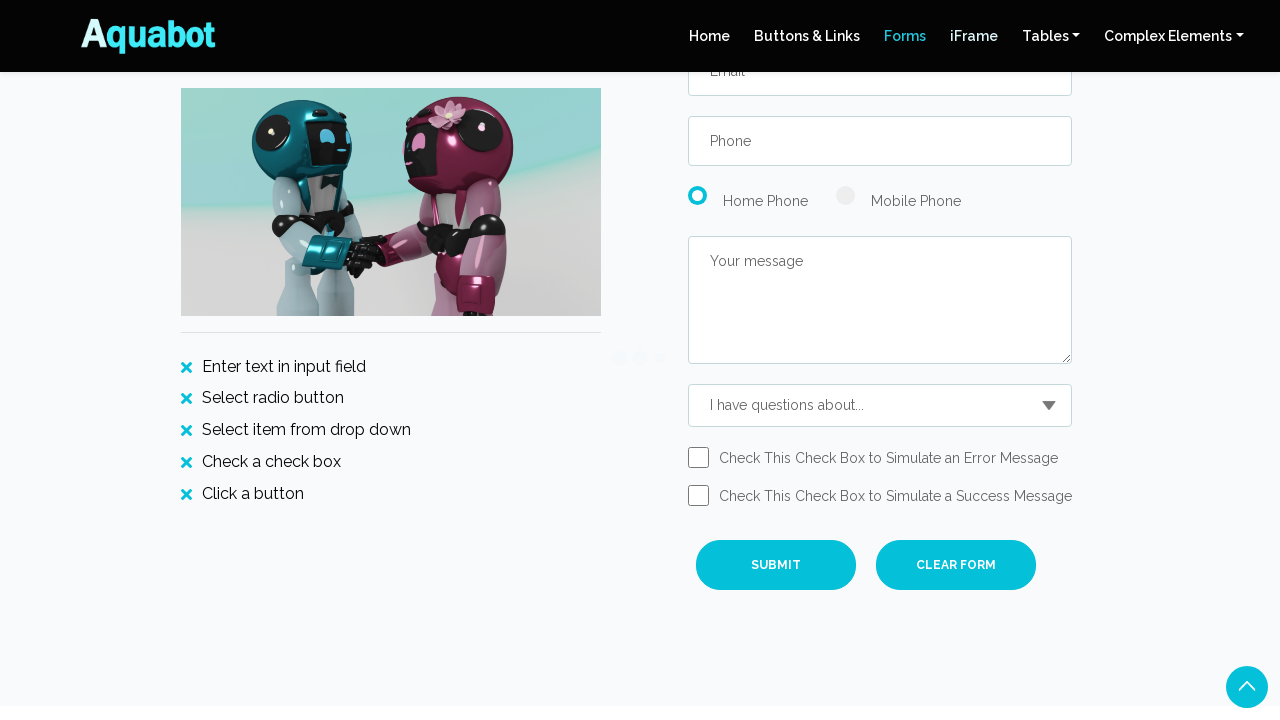

Filled email field with 'kameshkam3094@gmail.com' on #cemail
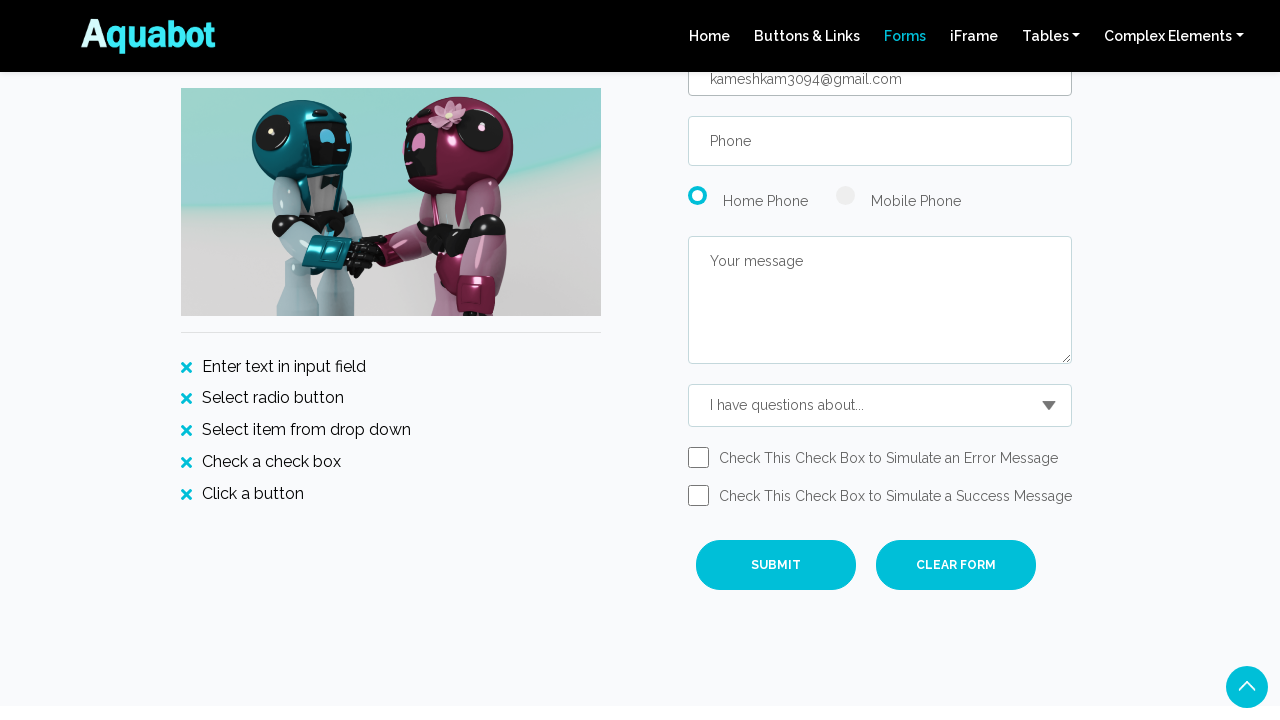

Filled phone field with '123456789' on #cphone
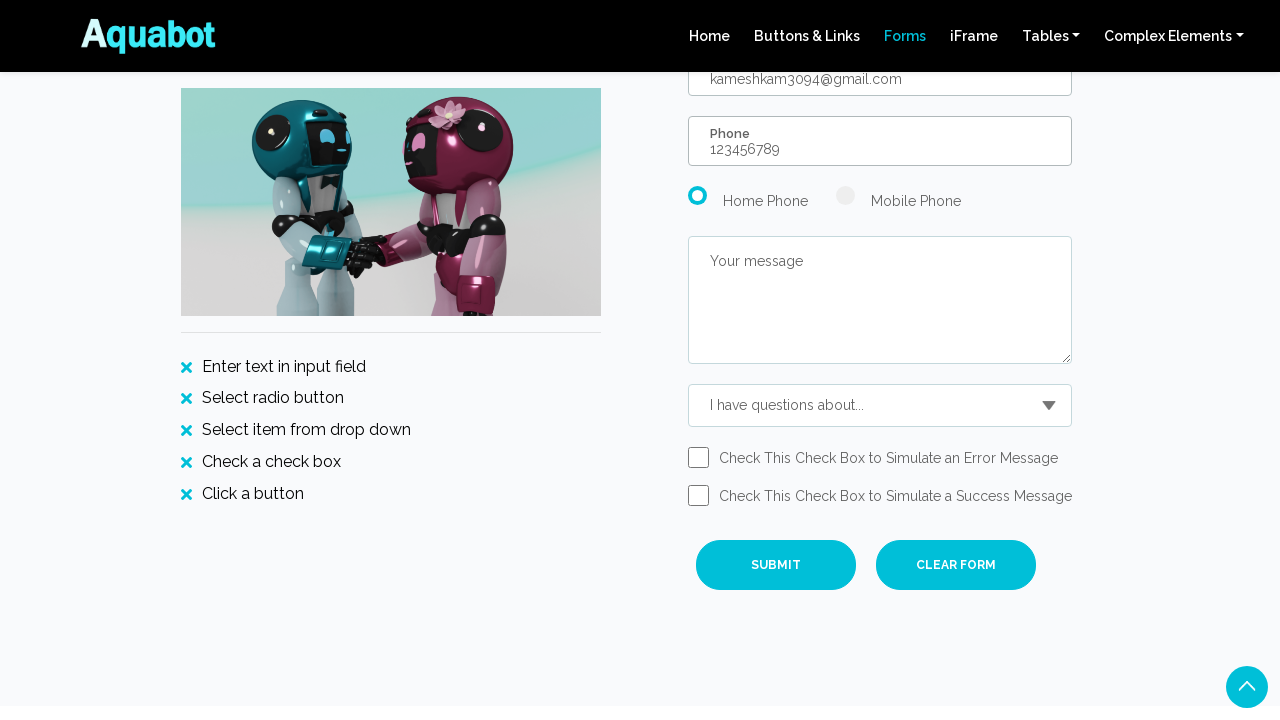

Clicked mobile phone checkbox at (968, 192) on #cphone-mobile
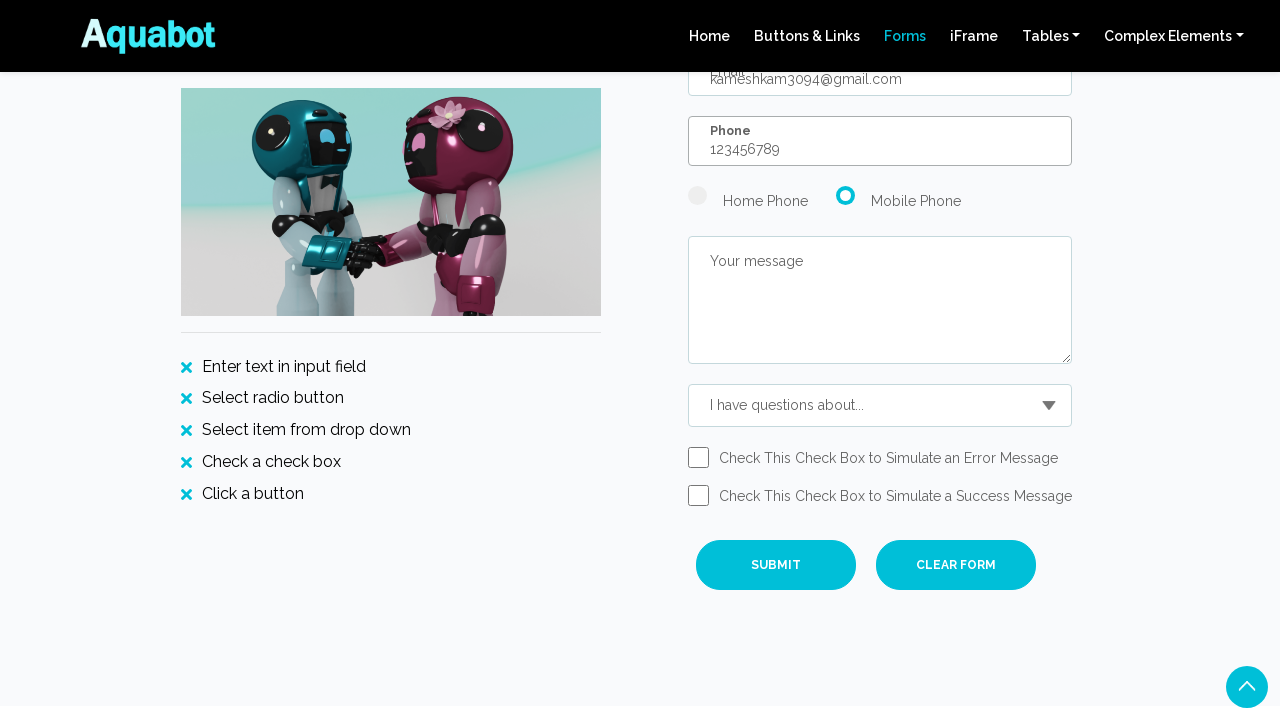

Filled message field with 'Welcome to learn Automation' on #cmessage
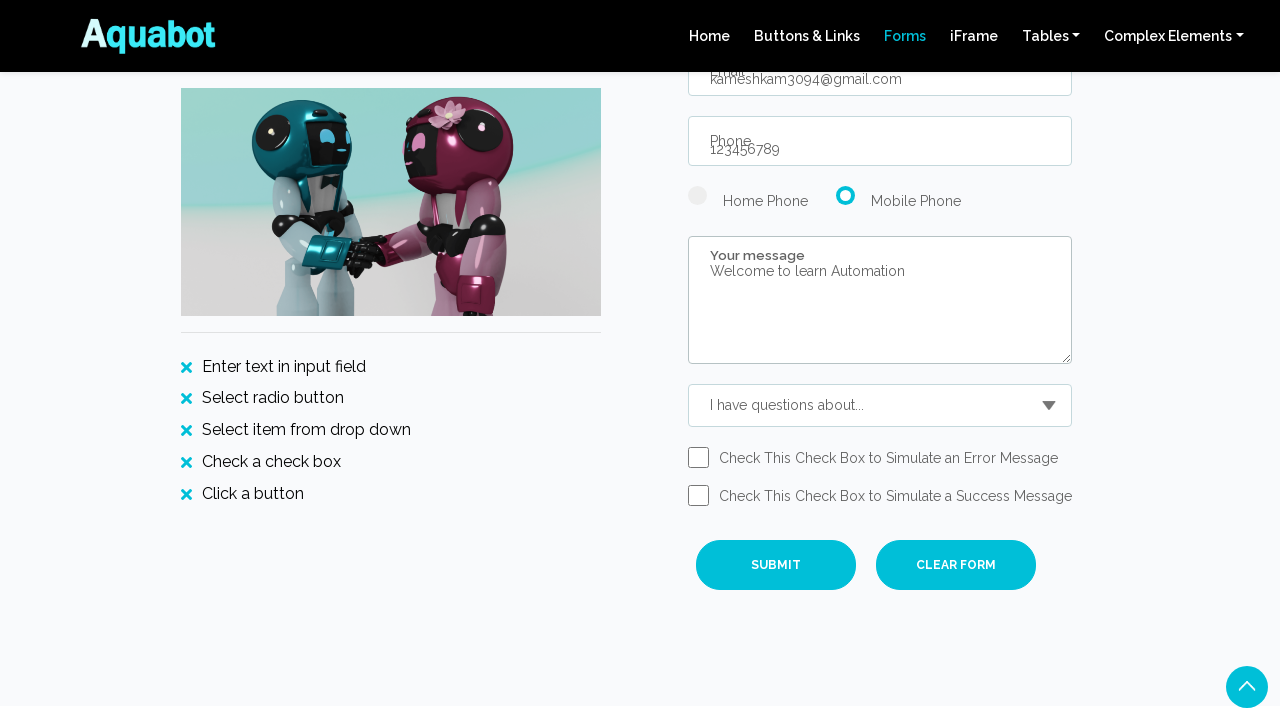

Selected 'Testing' option from dropdown on #cselect
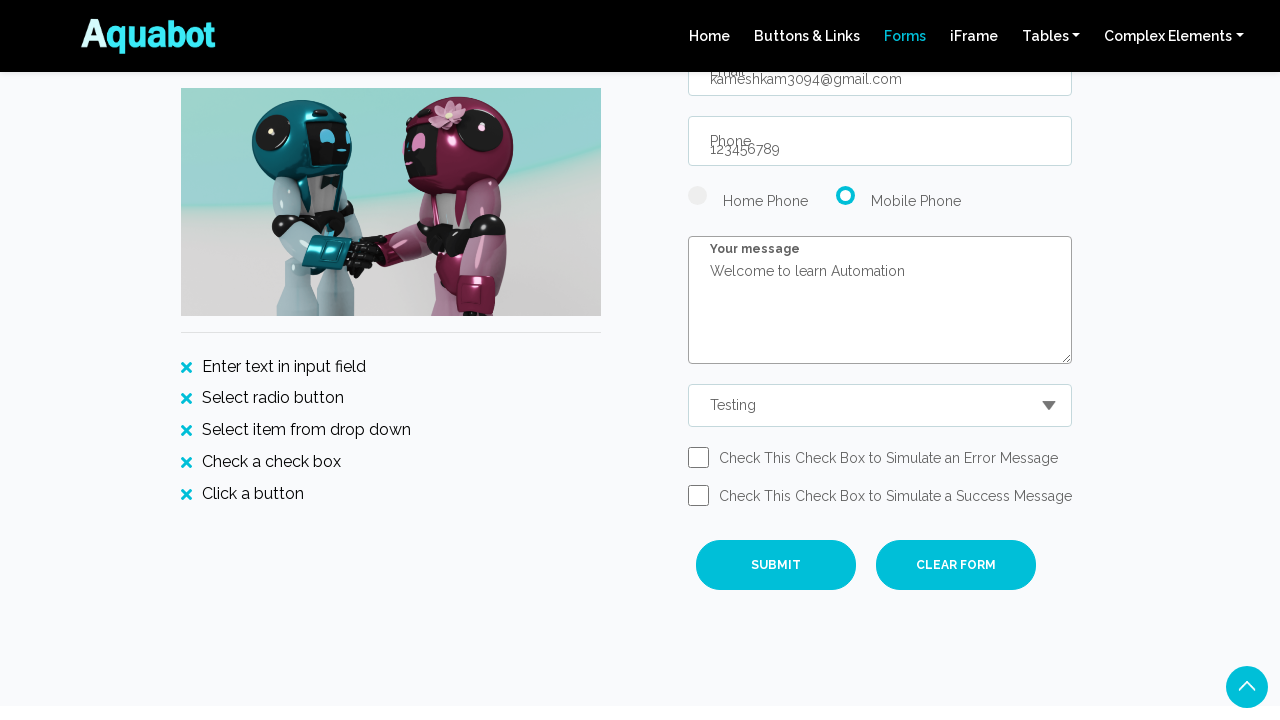

Clicked success checkbox at (698, 496) on #csuccess
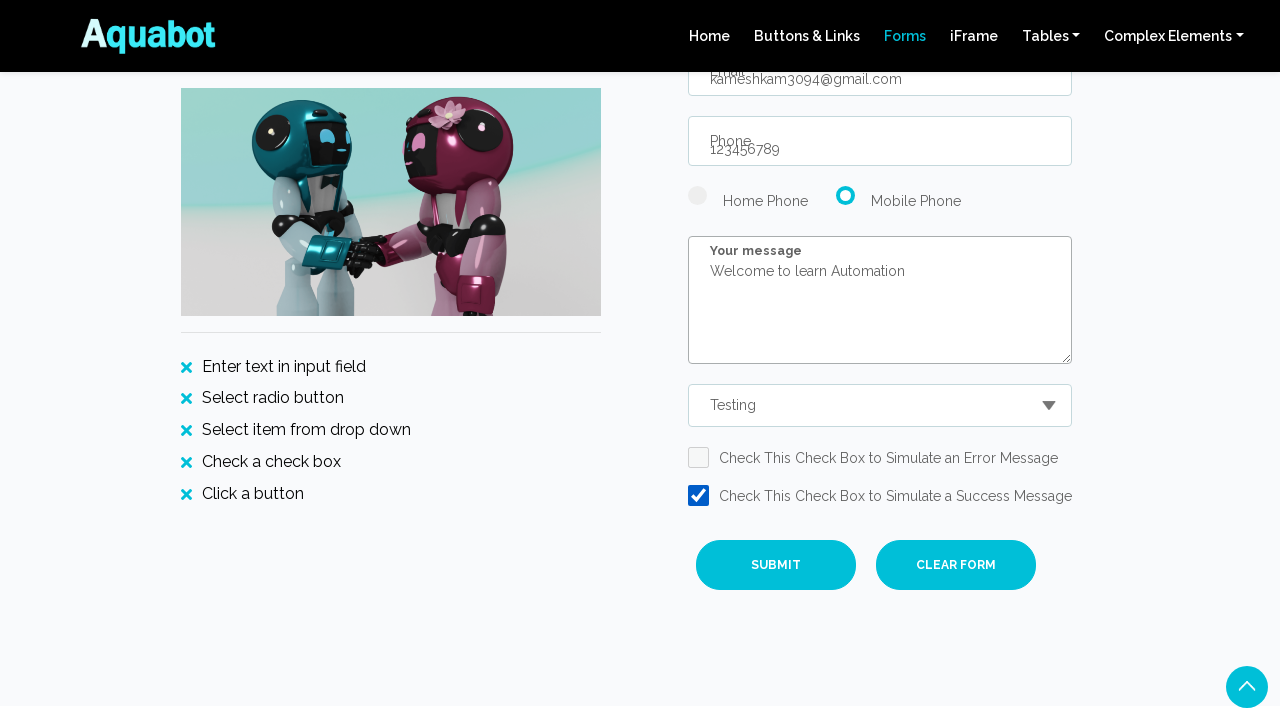

Clicked SUBMIT button
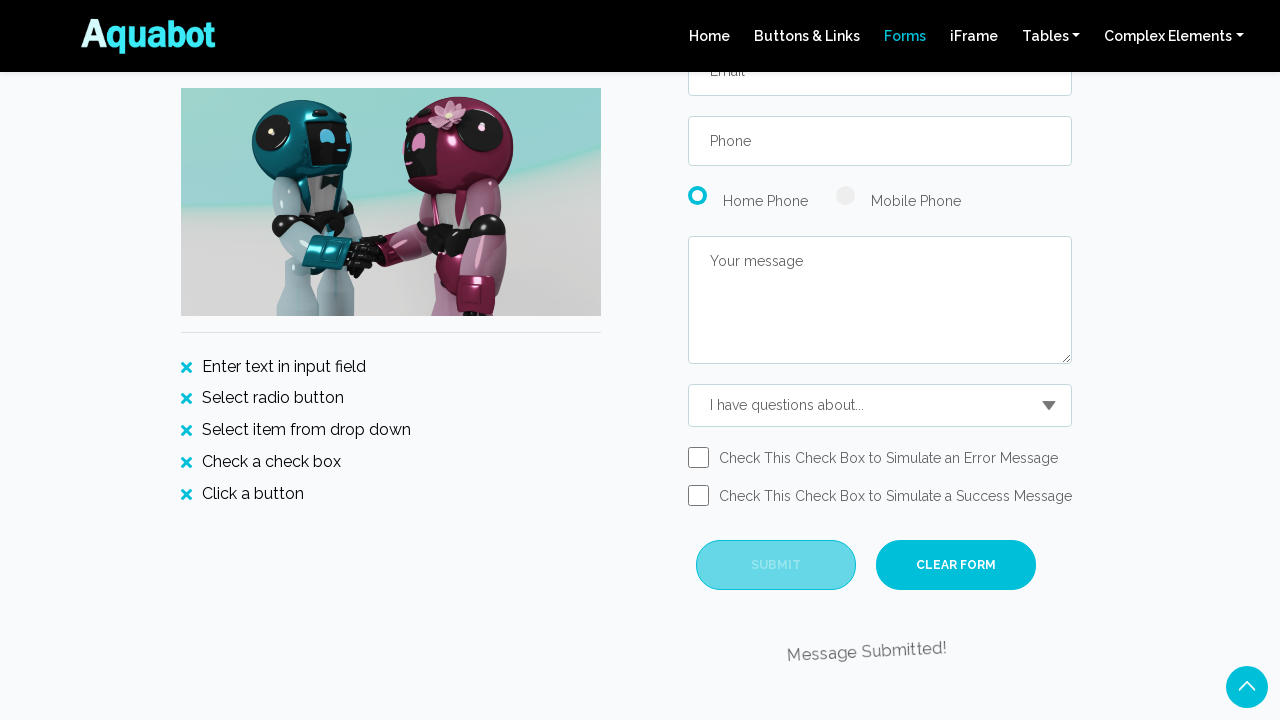

Form submission message appeared
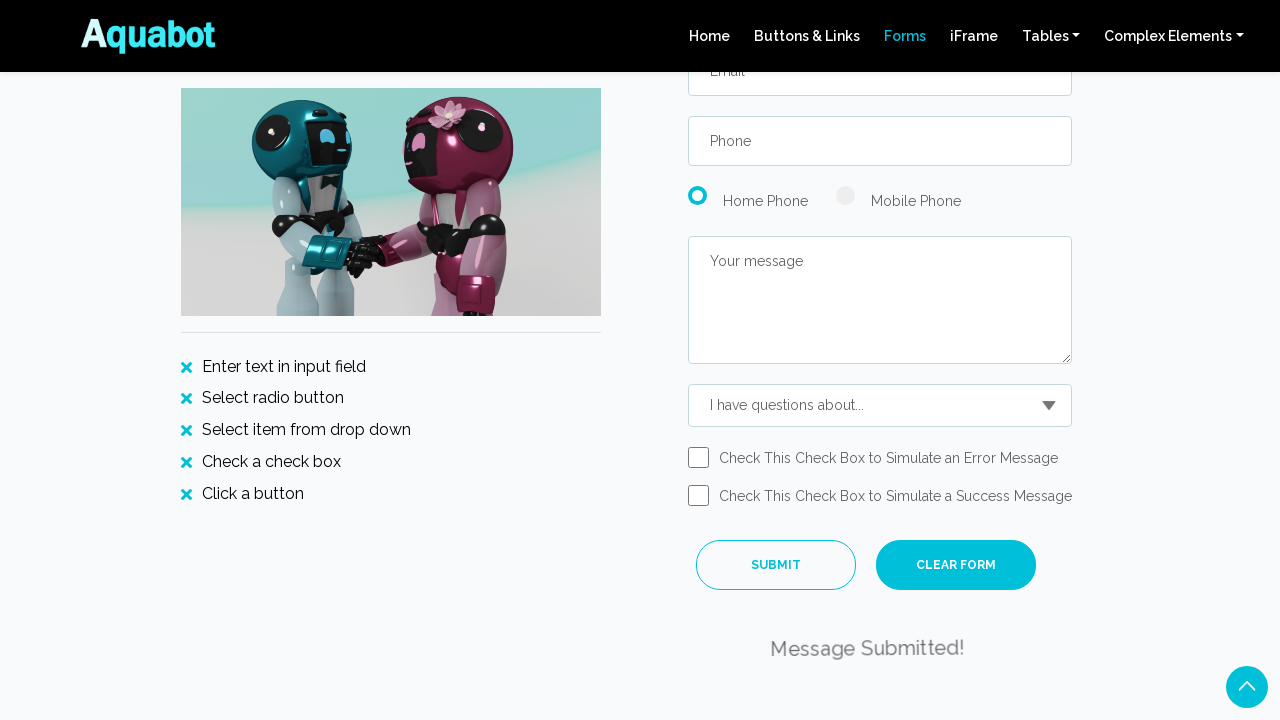

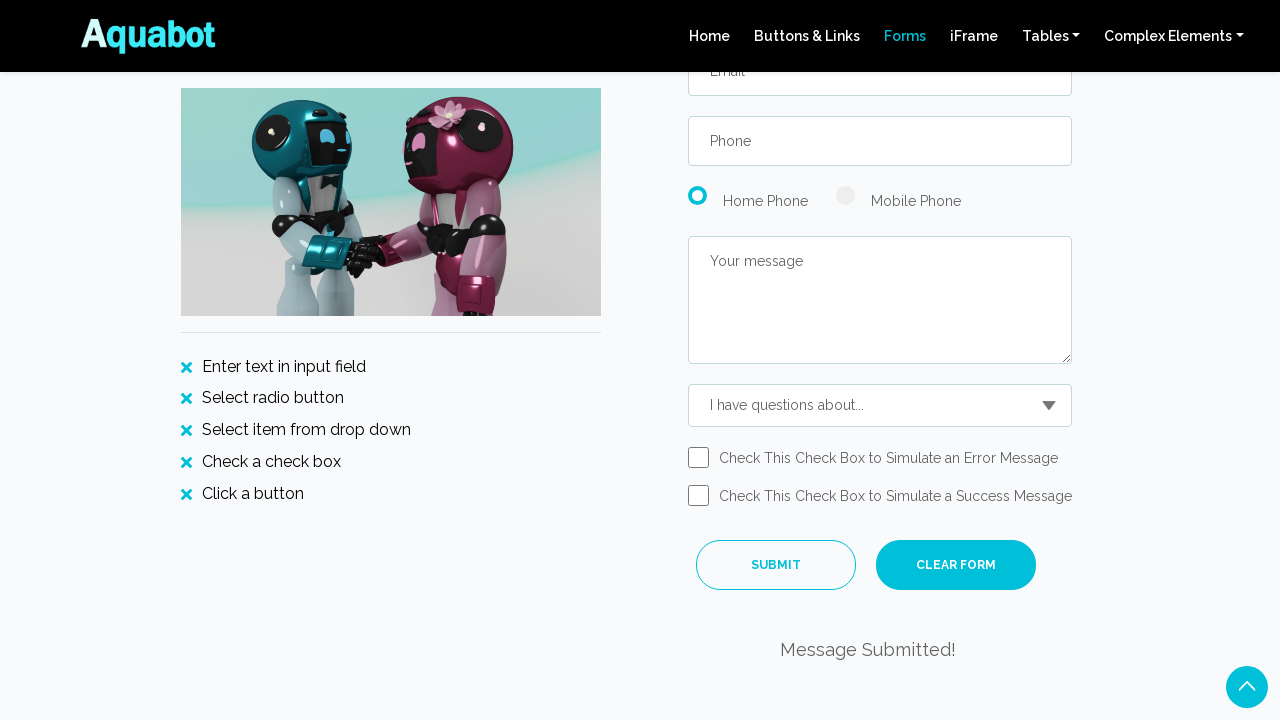